Tests navigation to the Disappearing Elements practice page by clicking on the corresponding link from the main page.

Starting URL: https://practice.expandtesting.com/

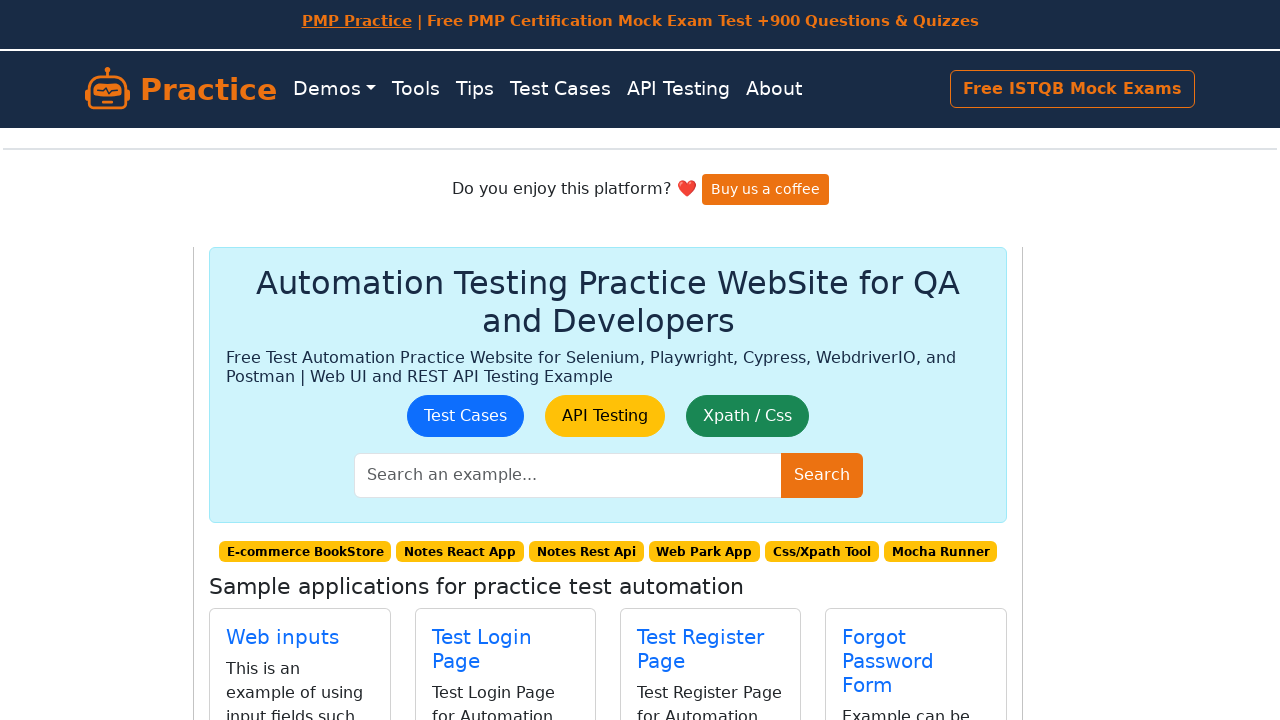

Navigated to the Expandtesting practice page
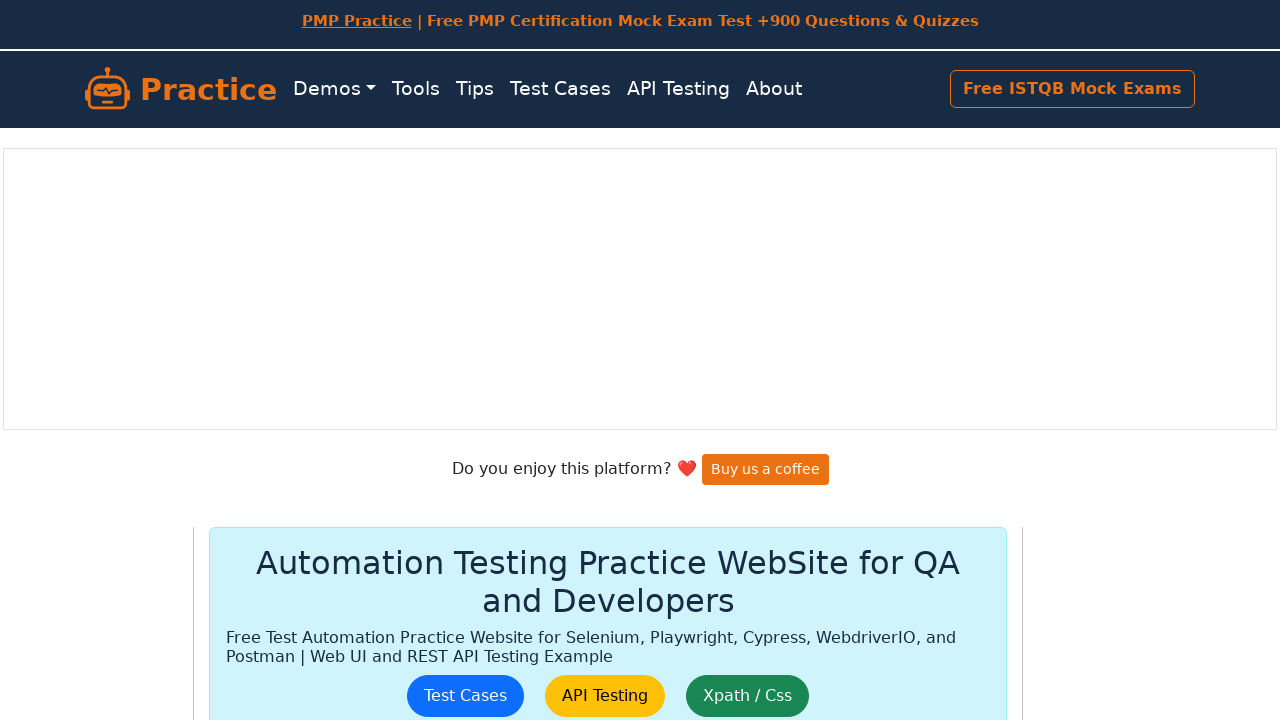

Clicked on the Disappearing Elements link at (293, 388) on internal:role=link[name="Disappearing Elements"s]
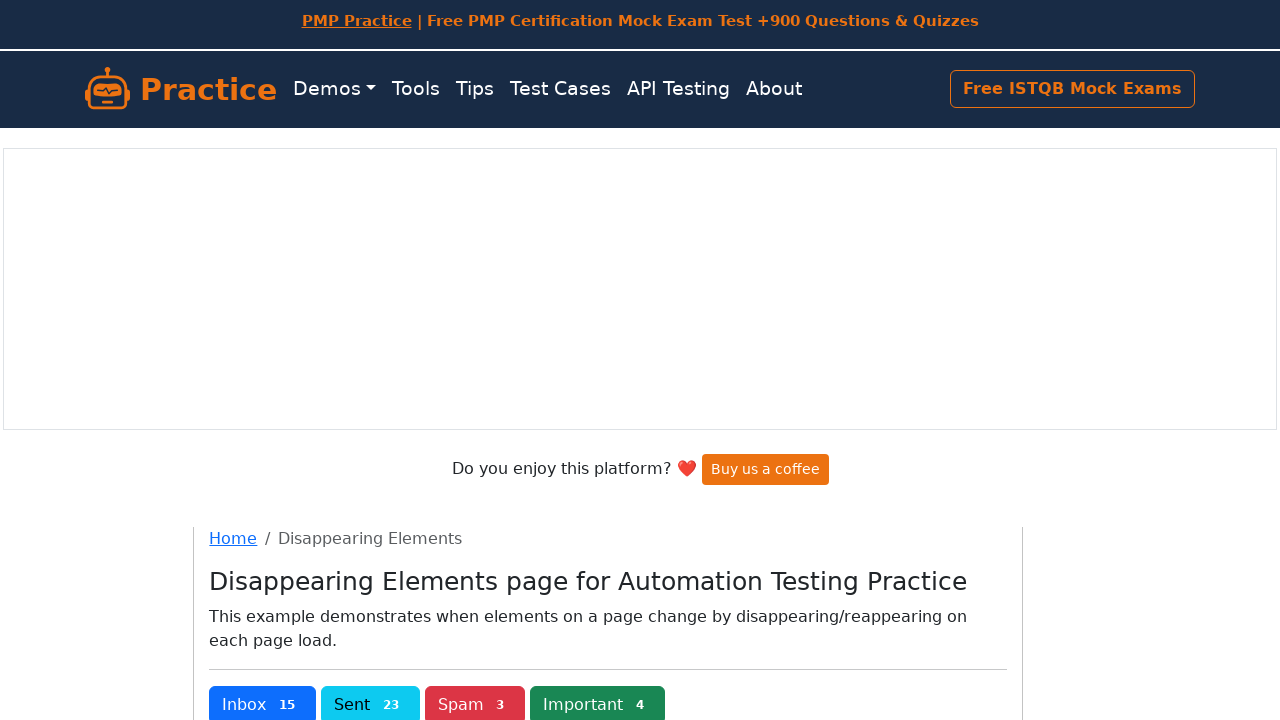

Navigated to the Disappearing Elements practice page
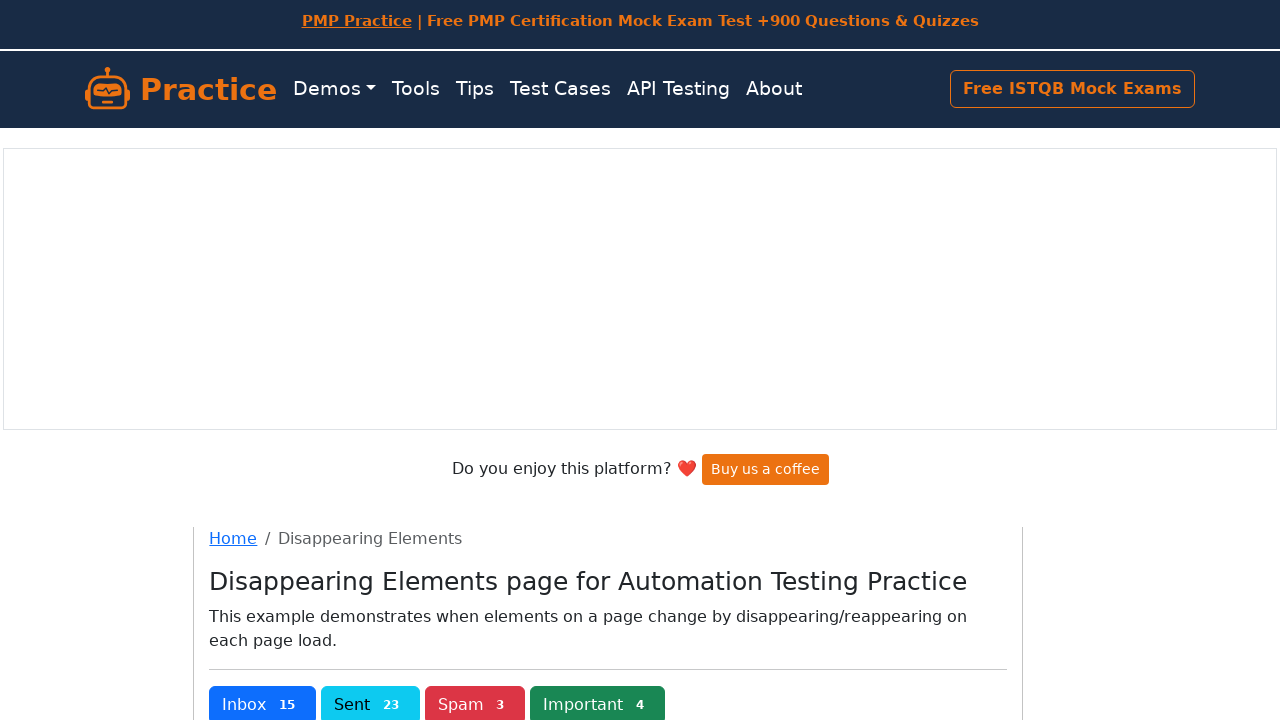

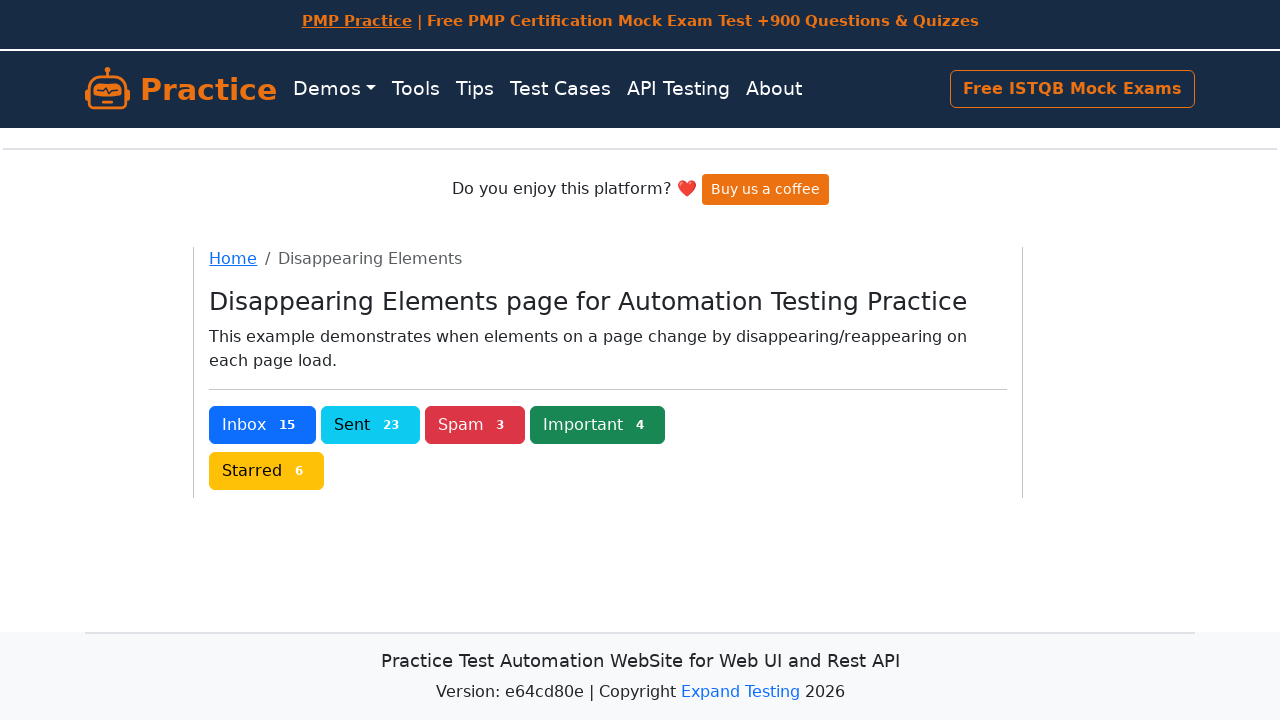